Tests dropdown selection functionality by selecting options from a dropdown menu using different selection methods (by index and by value), then verifies if multiple selection is allowed and checks the first selected option

Starting URL: https://letcode.in/dropdowns

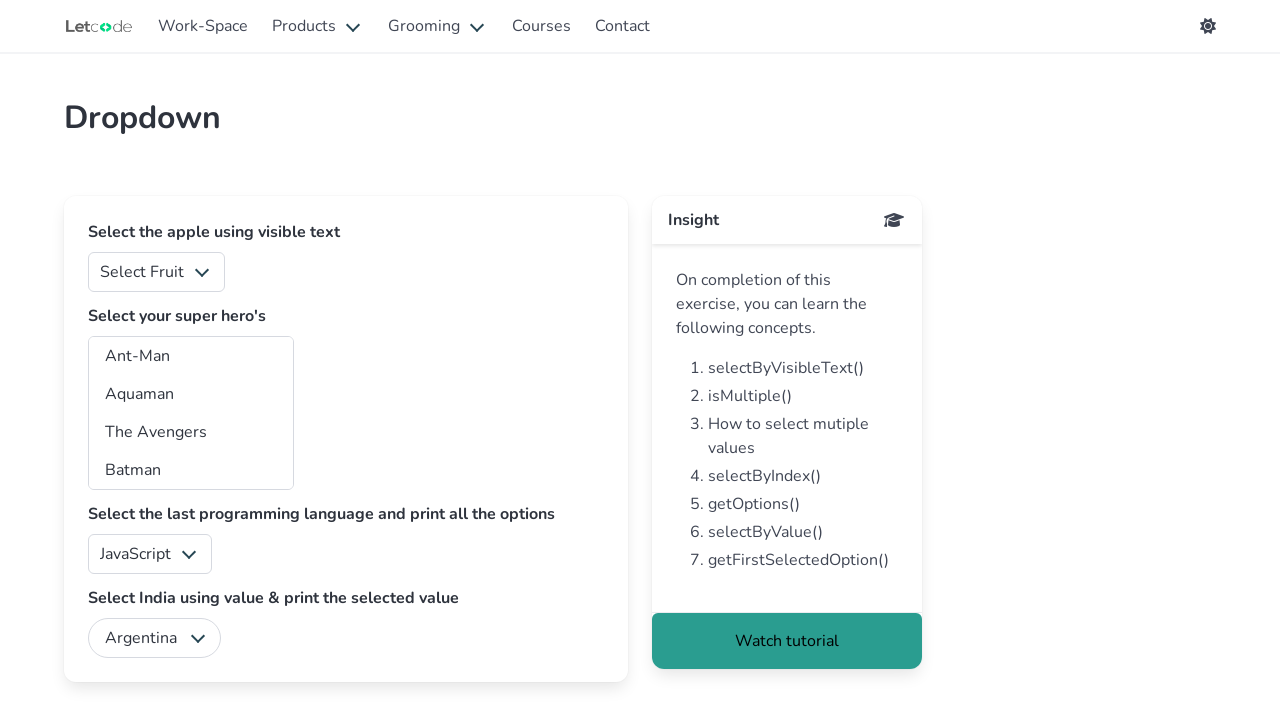

Selected 3rd option (index 2) from language dropdown on #lang
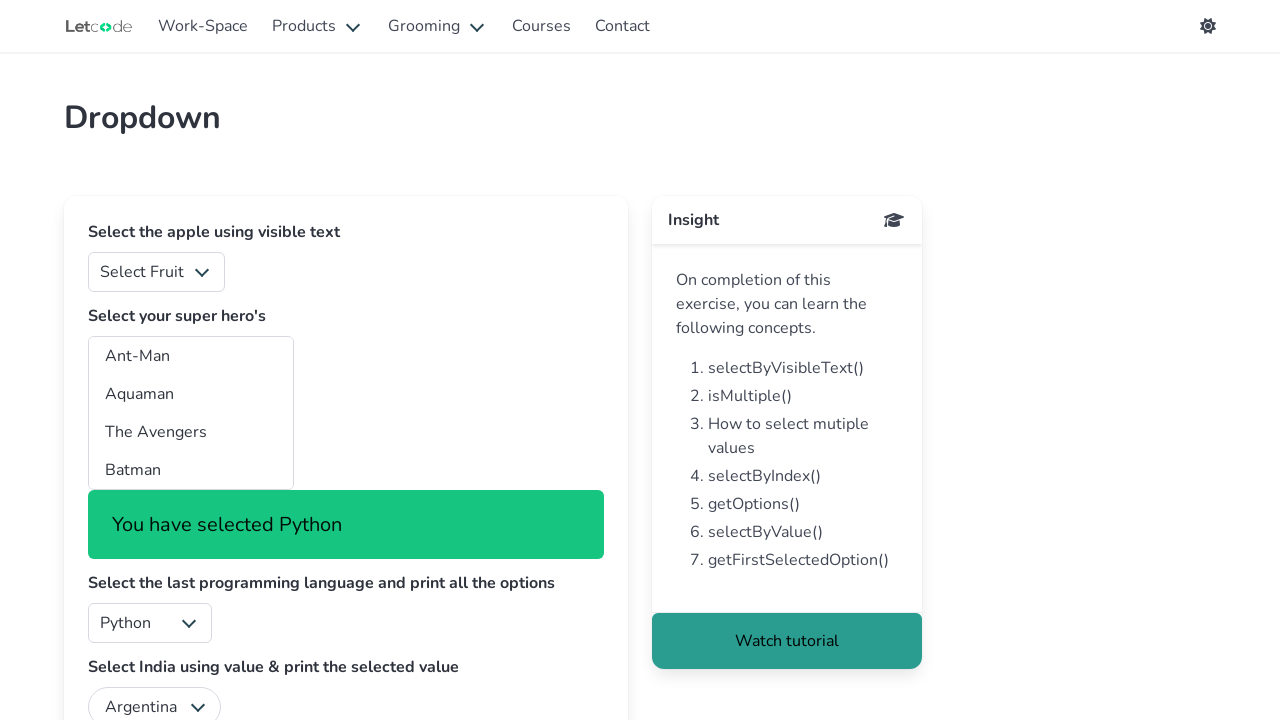

Selected Python option by value 'py' from language dropdown on #lang
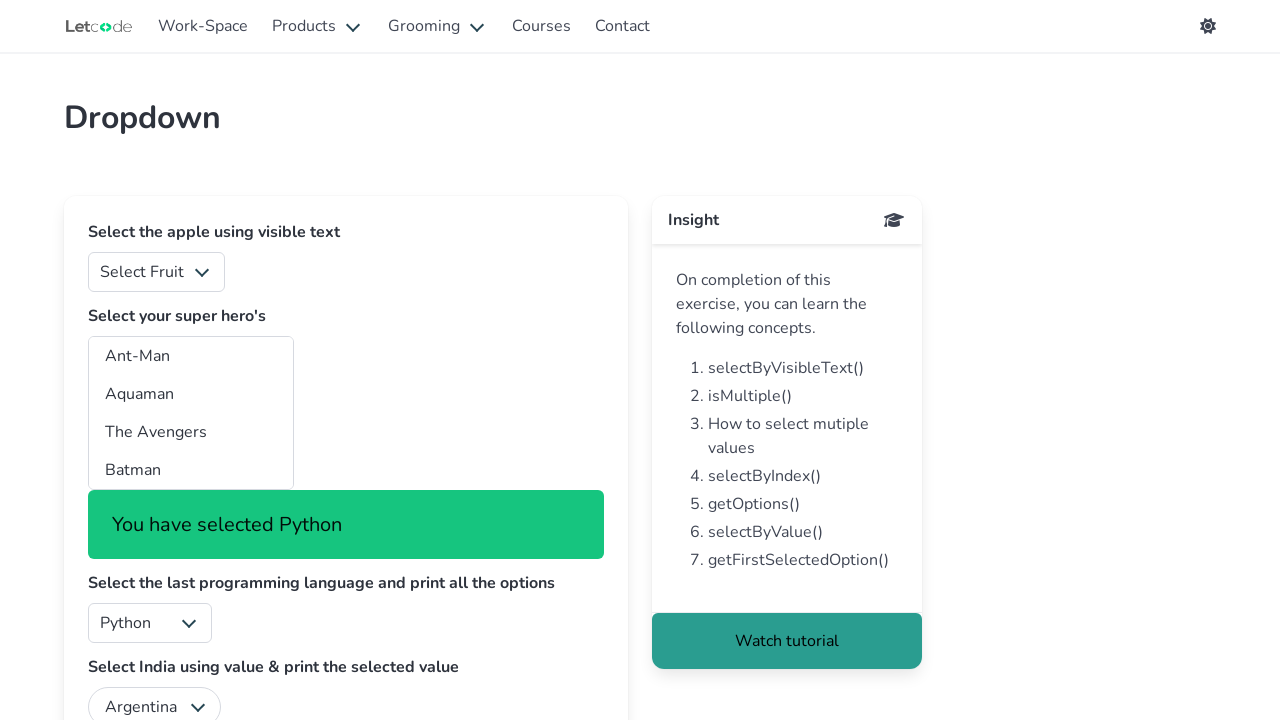

Language dropdown is visible and verified
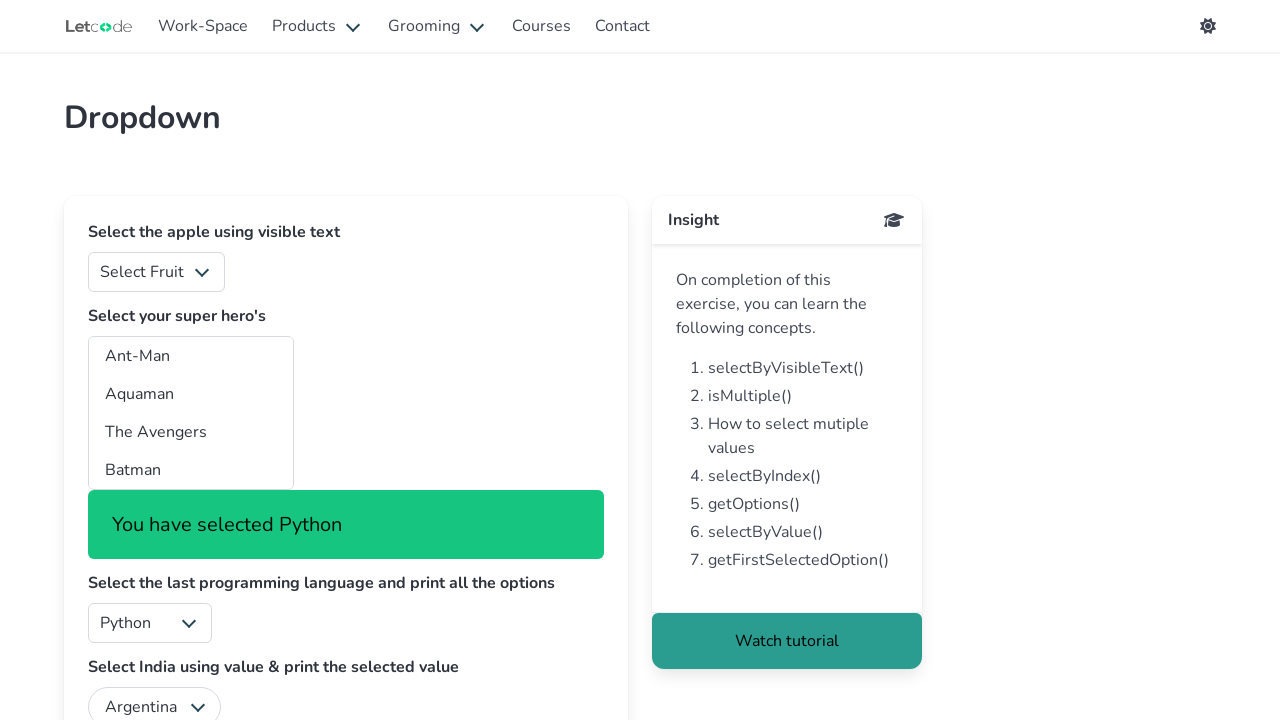

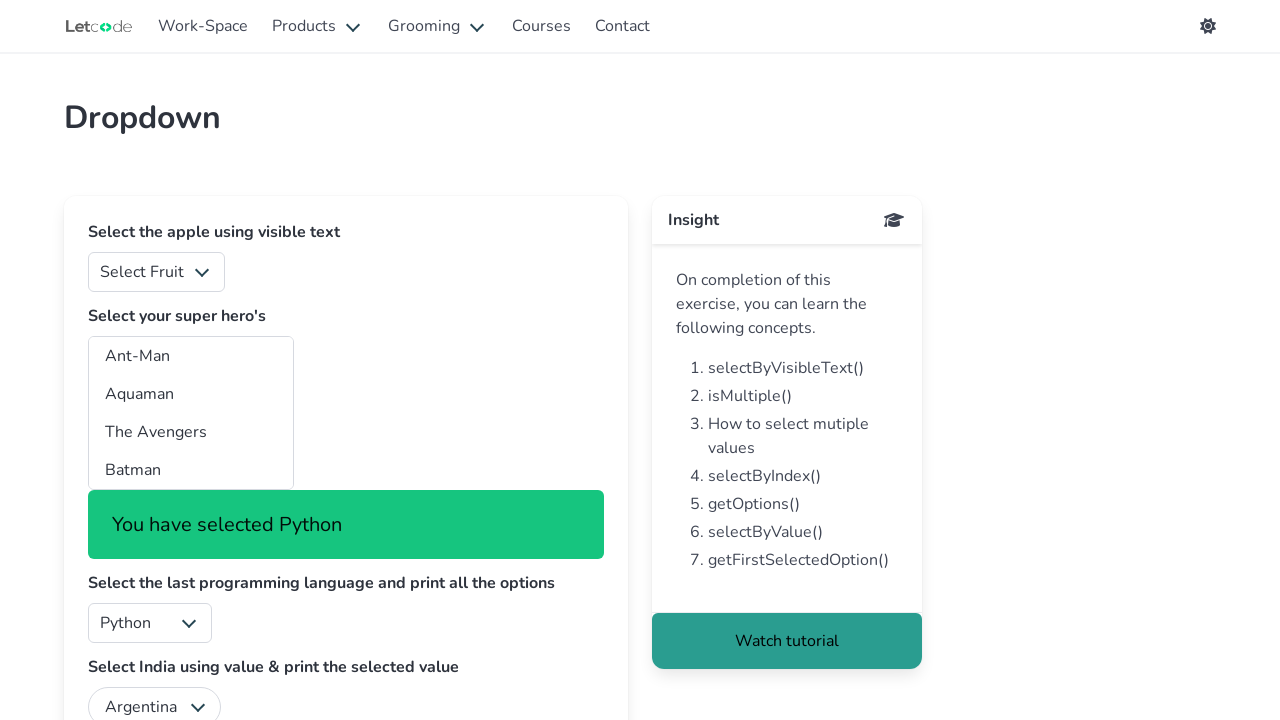